Opens a Selenium practice page and clicks on an element with the class name "btn"

Starting URL: https://www.tutorialspoint.com/selenium/practice/selenium_automation_practice.php

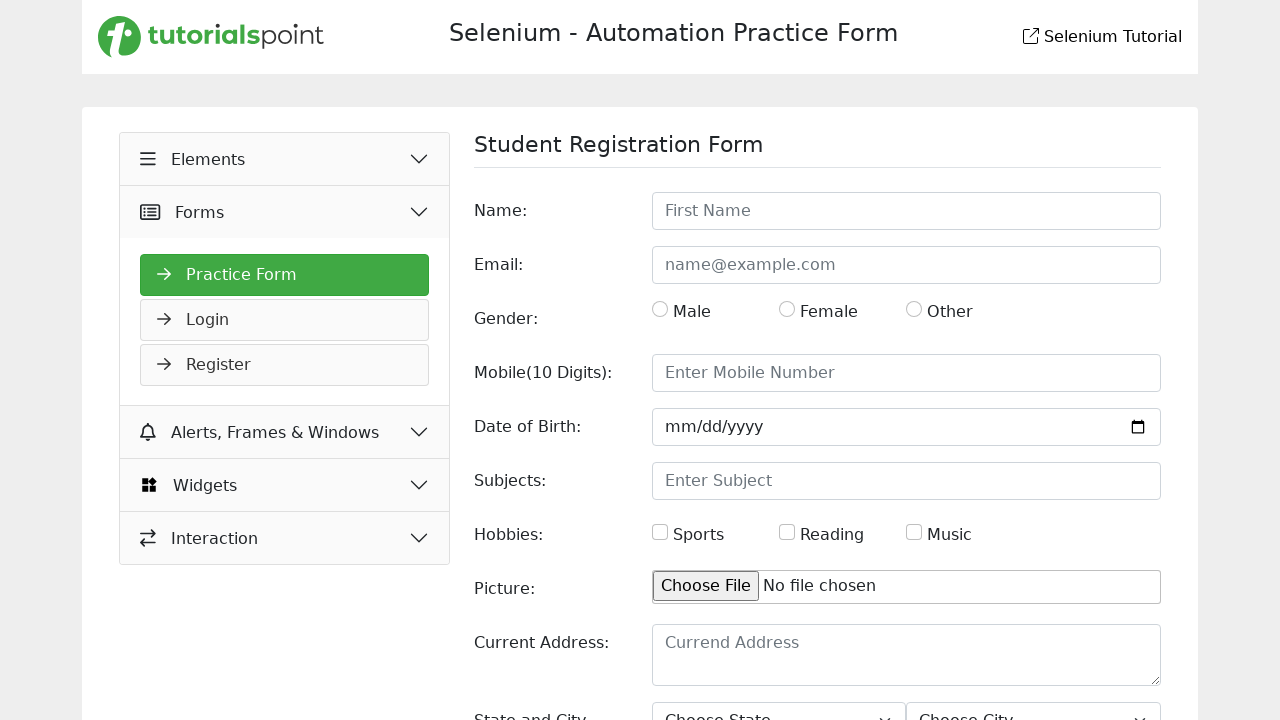

Waited for page to load (domcontentloaded)
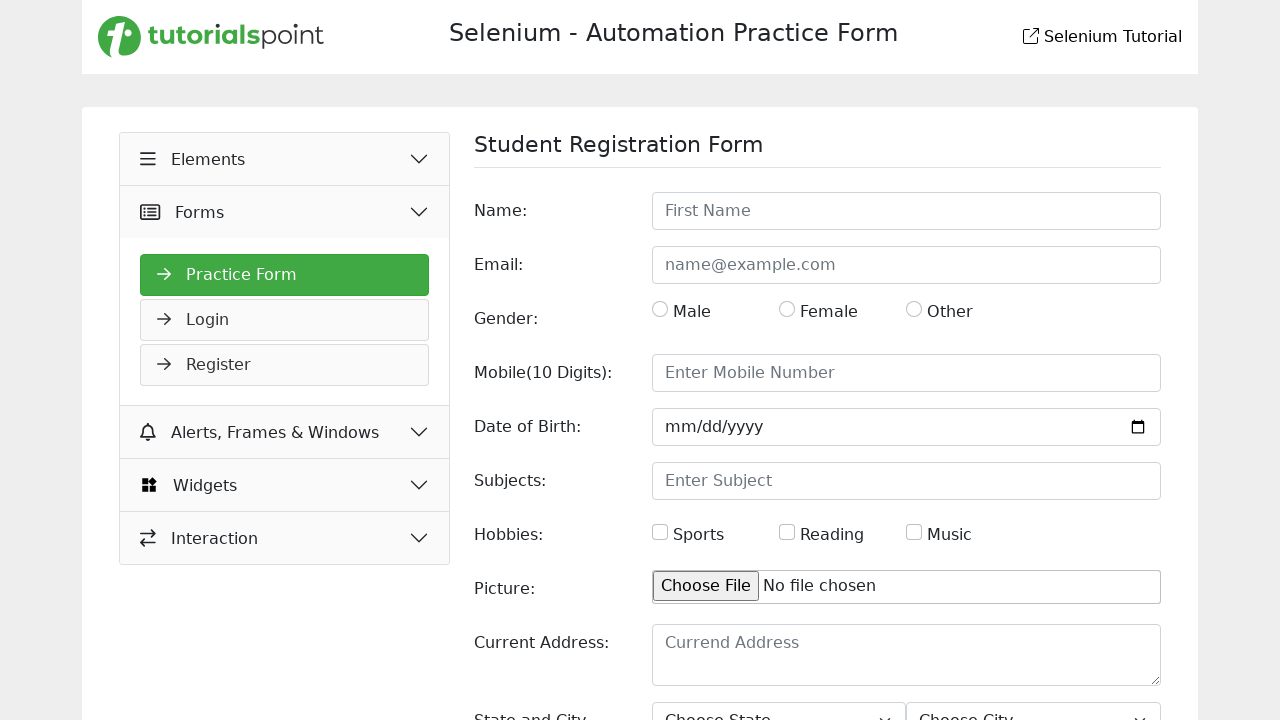

Clicked on element with class 'btn' at (1126, 621) on .btn
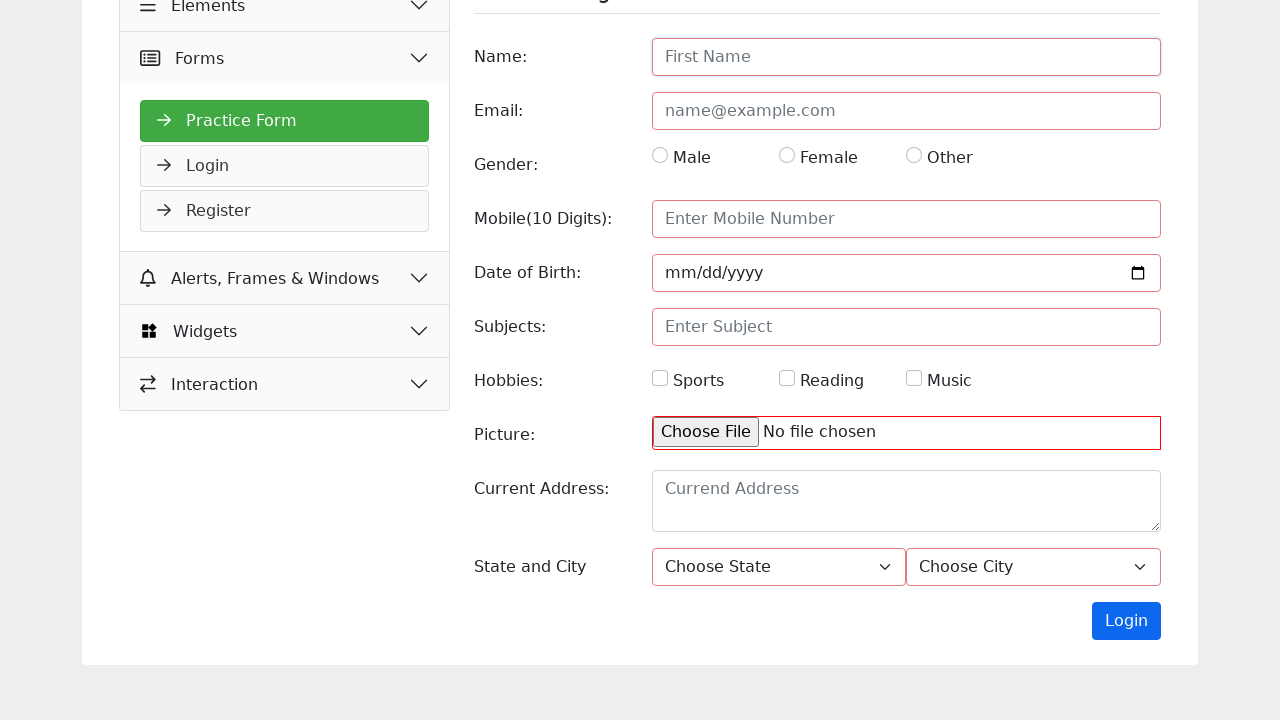

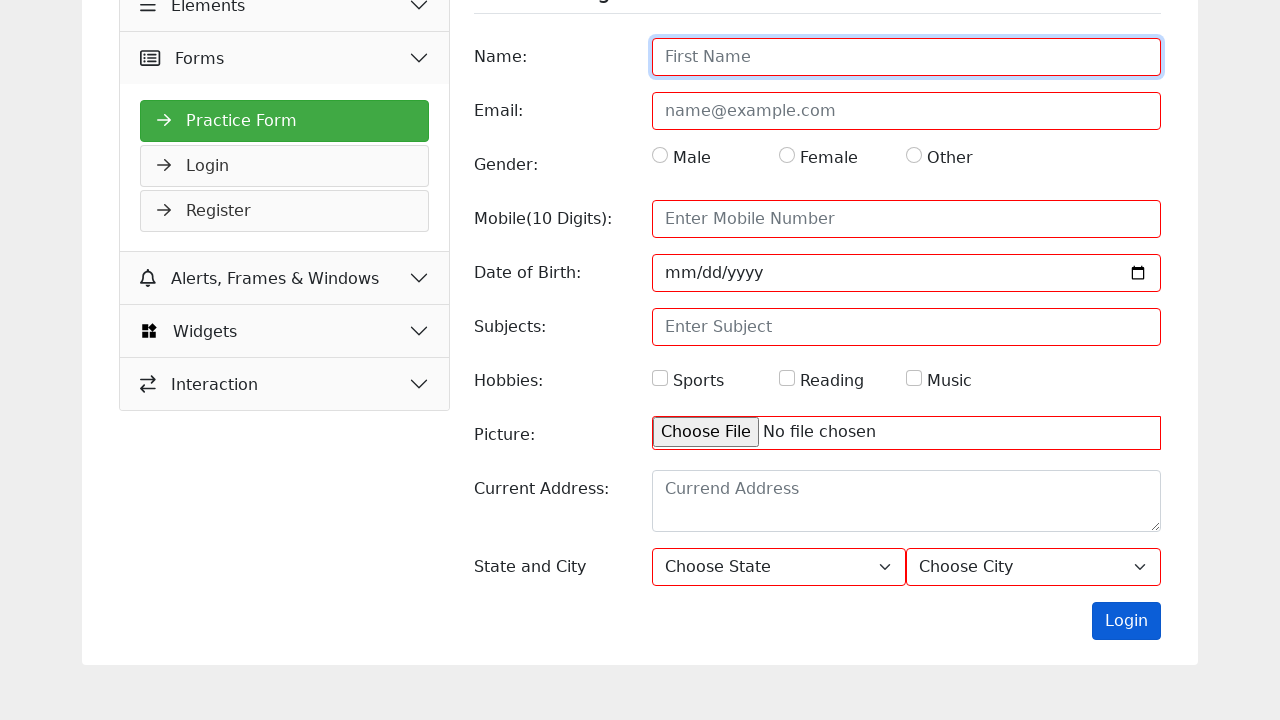